Tests accepting a JavaScript alert by clicking the first alert button, verifying the alert text, accepting it, and verifying the result message

Starting URL: http://the-internet.herokuapp.com/javascript_alerts

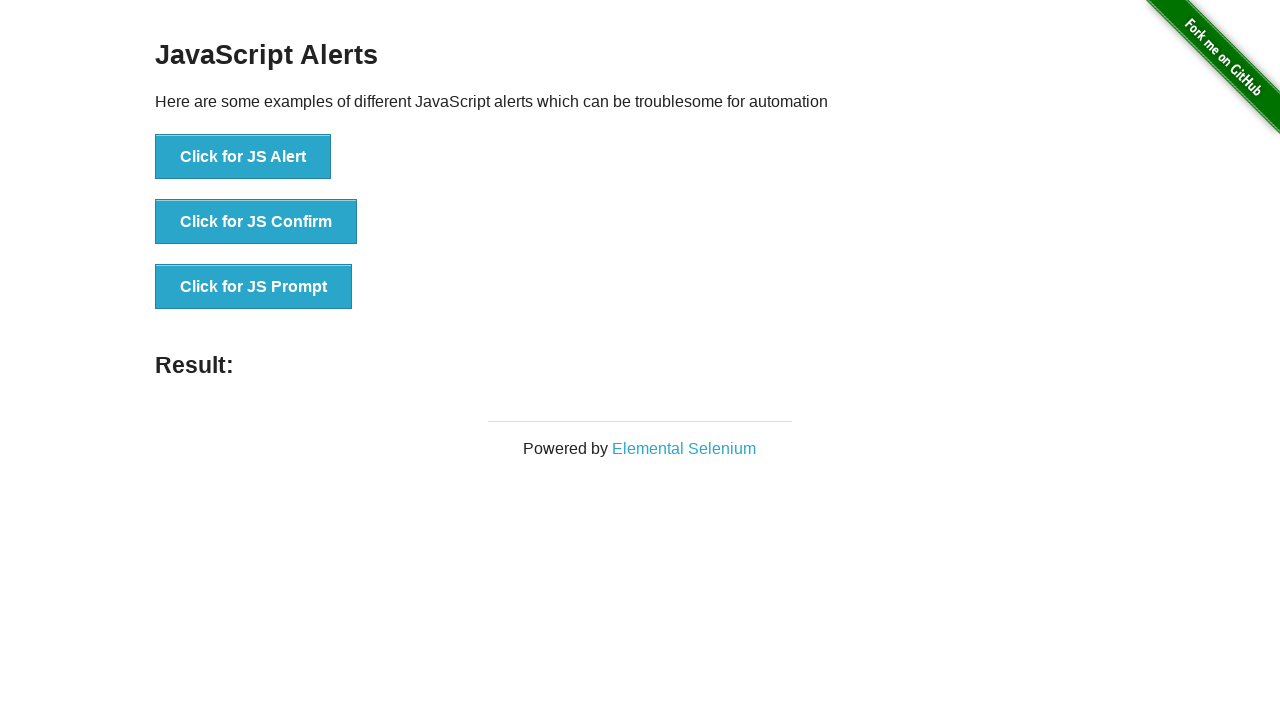

Clicked the first alert button at (243, 157) on xpath=//button[@onclick='jsAlert()']
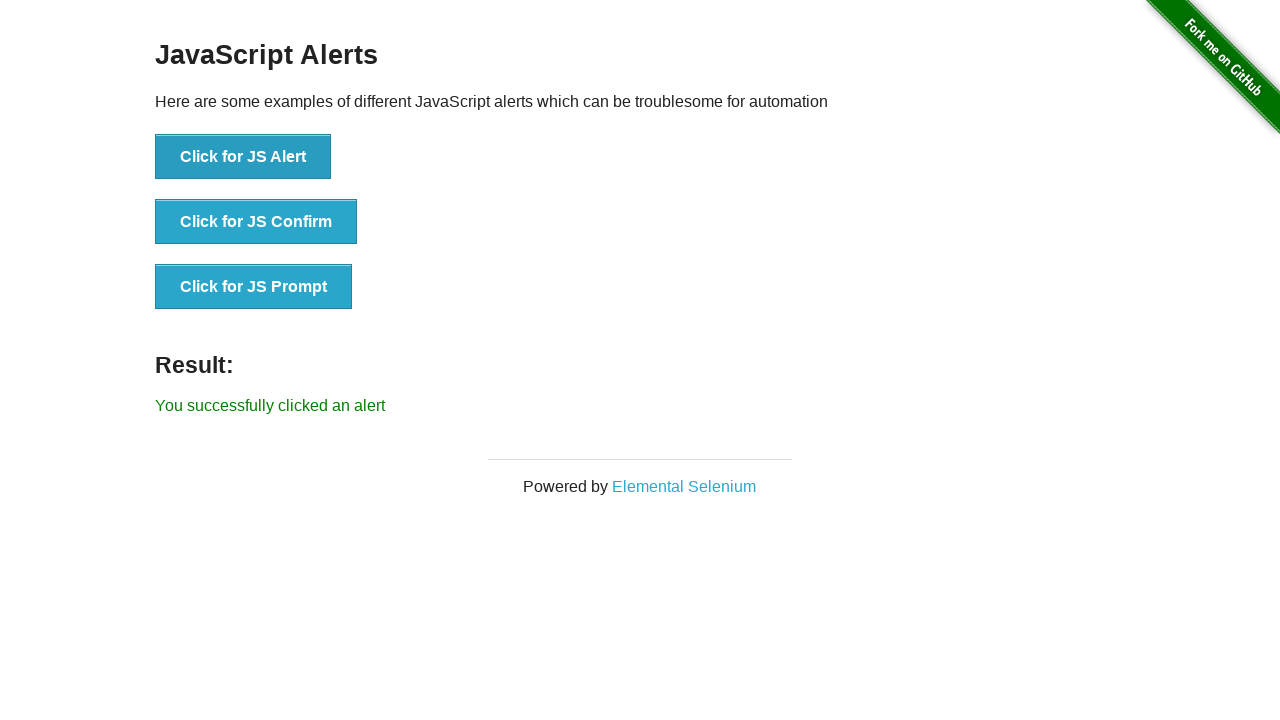

Set up dialog handler to accept the alert
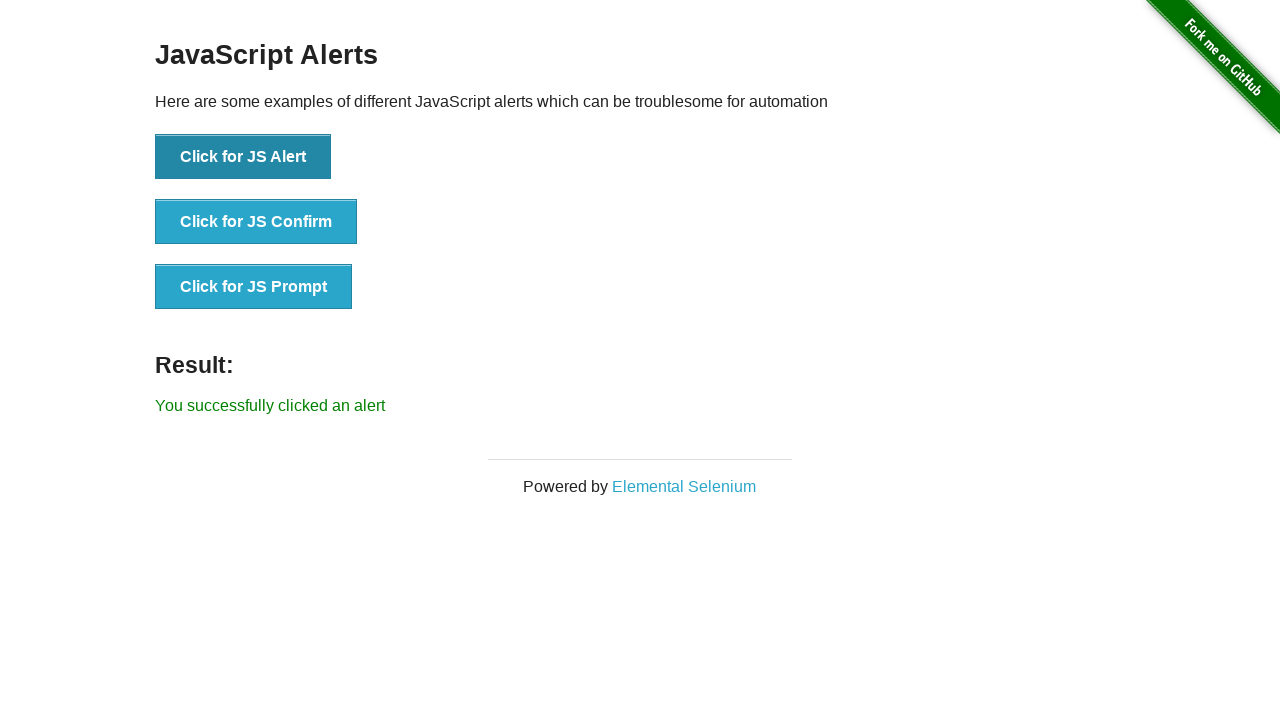

Result message element loaded after accepting alert
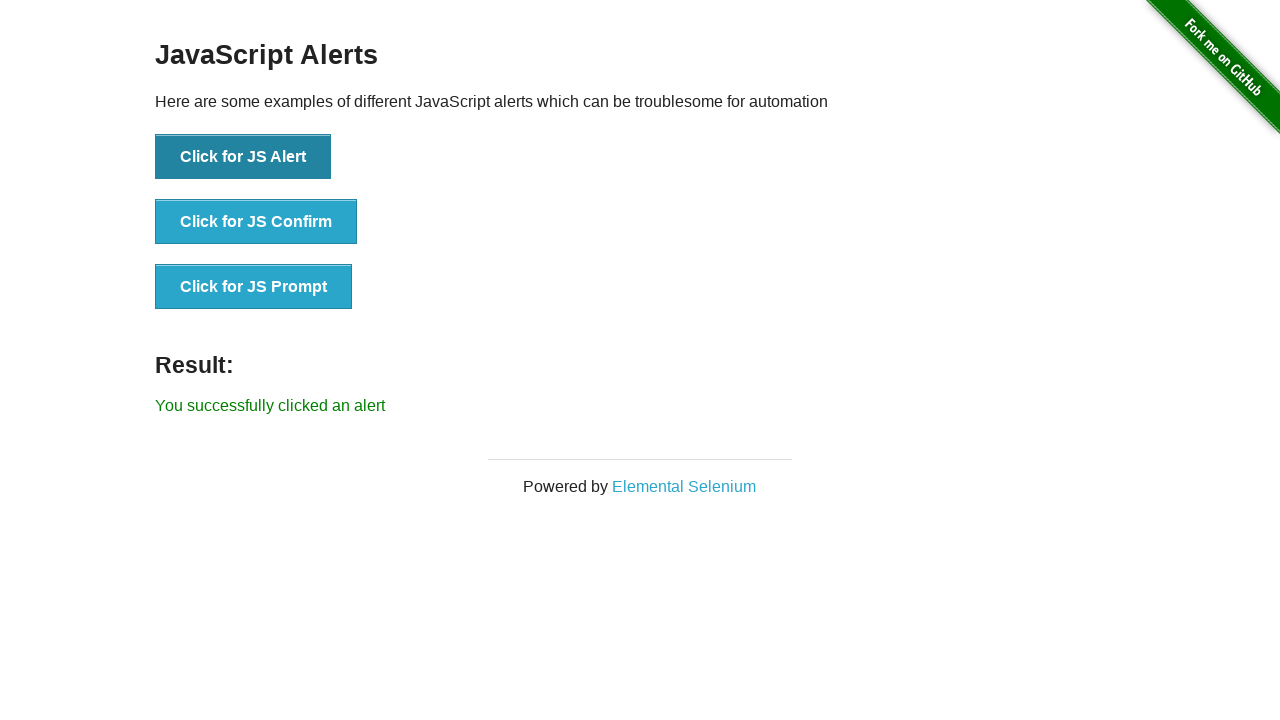

Retrieved result message text
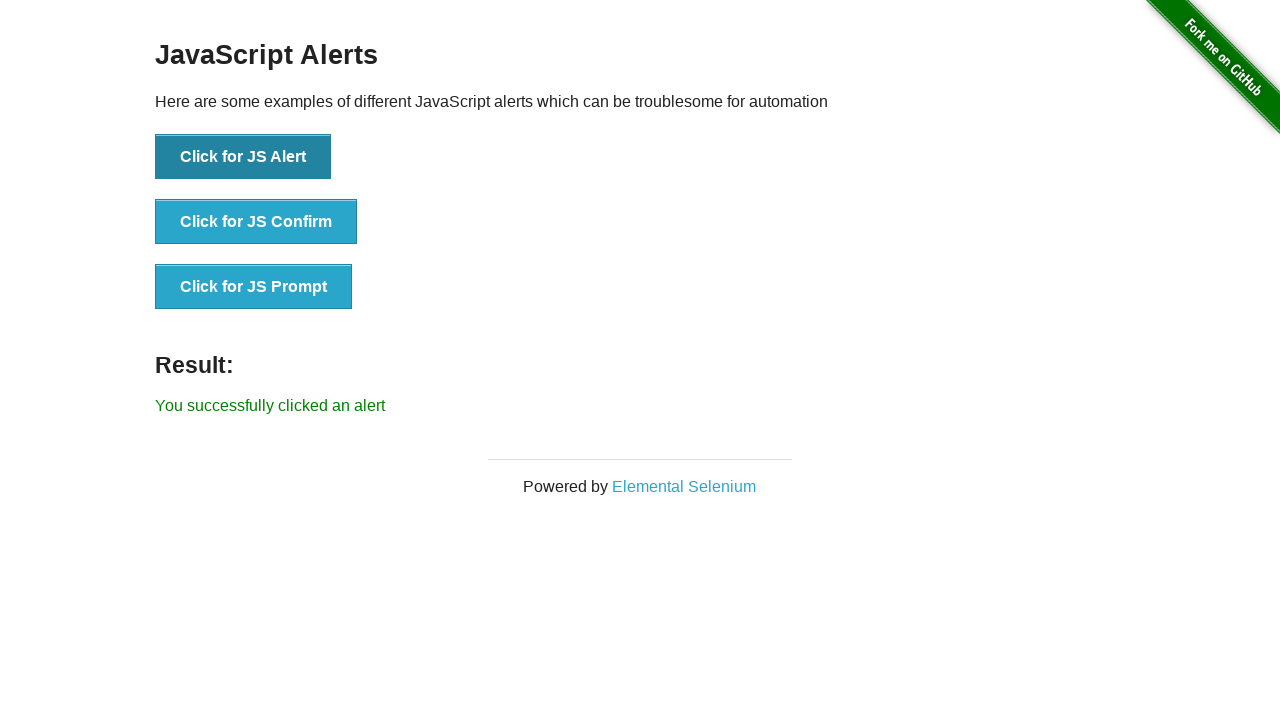

Verified result message is 'You successfully clicked an alert'
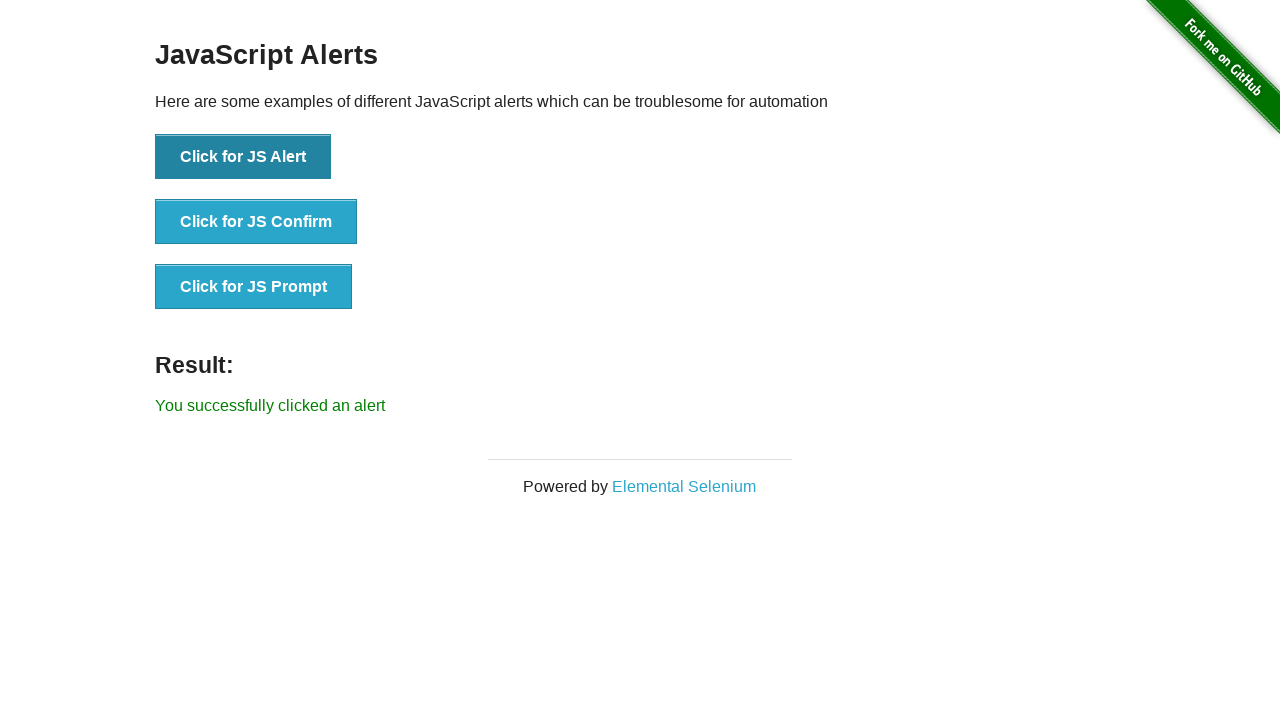

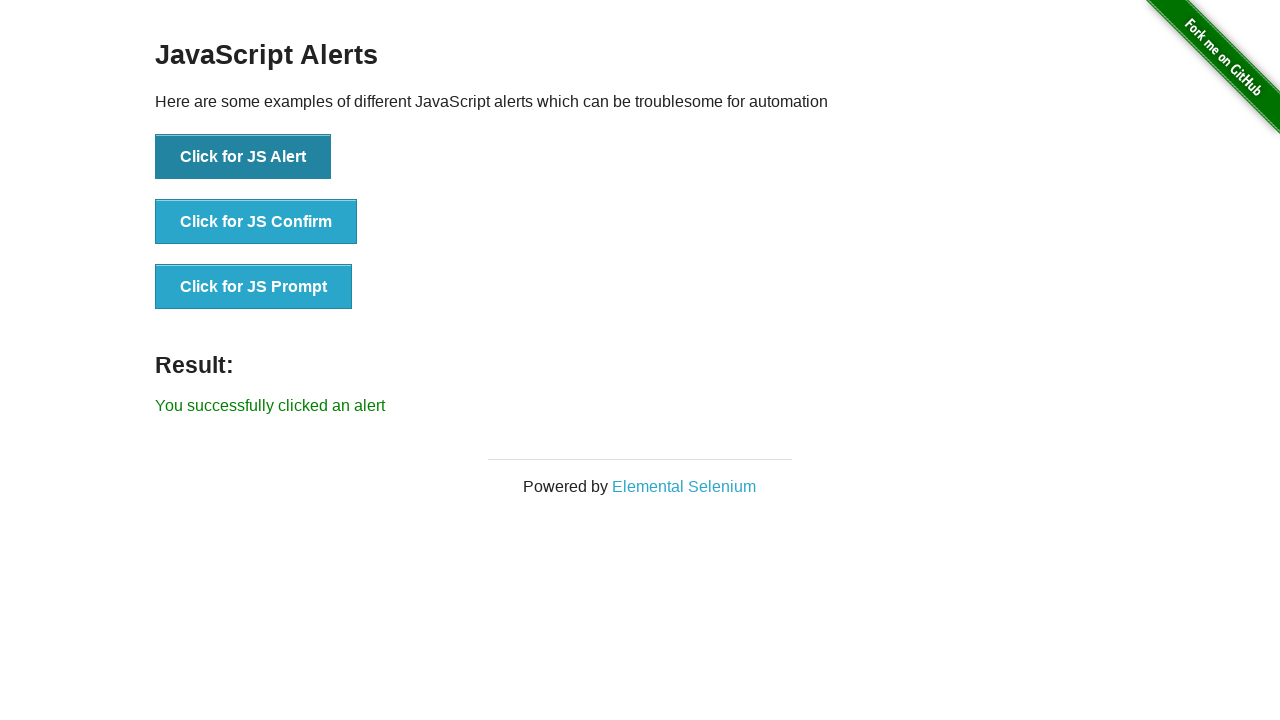